Tests the resizable element functionality by dragging the resize handle to increase the element size, then dragging it back to decrease the size to verify resize behavior works in both directions.

Starting URL: https://popageorgianvictor.github.io/PUBLISHED-WEBPAGES/resizable

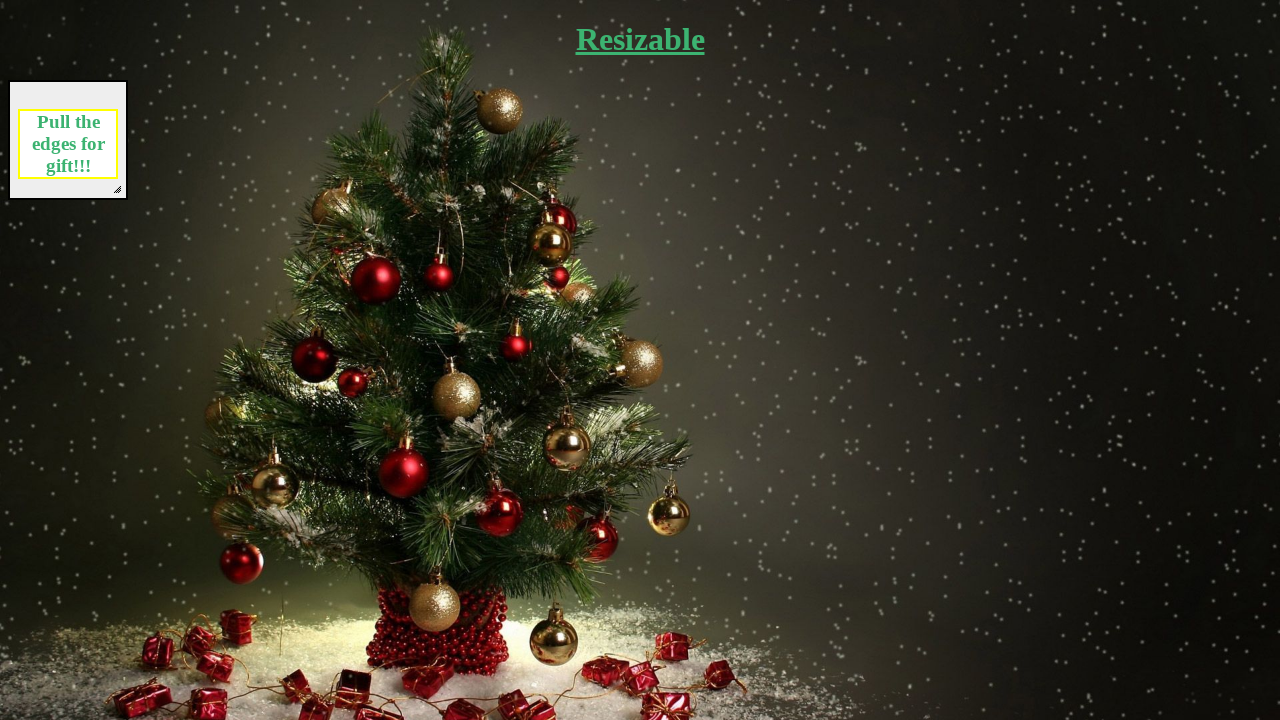

Navigated to resizable element test page
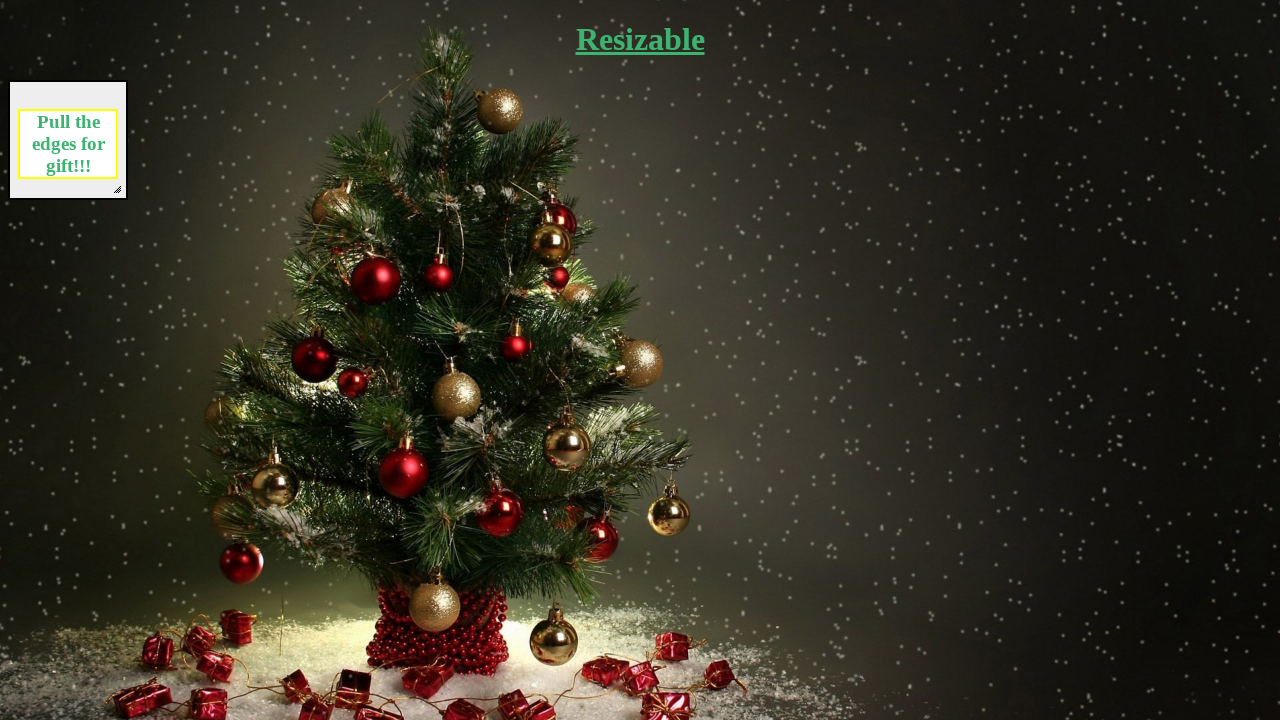

Located resizable element handle
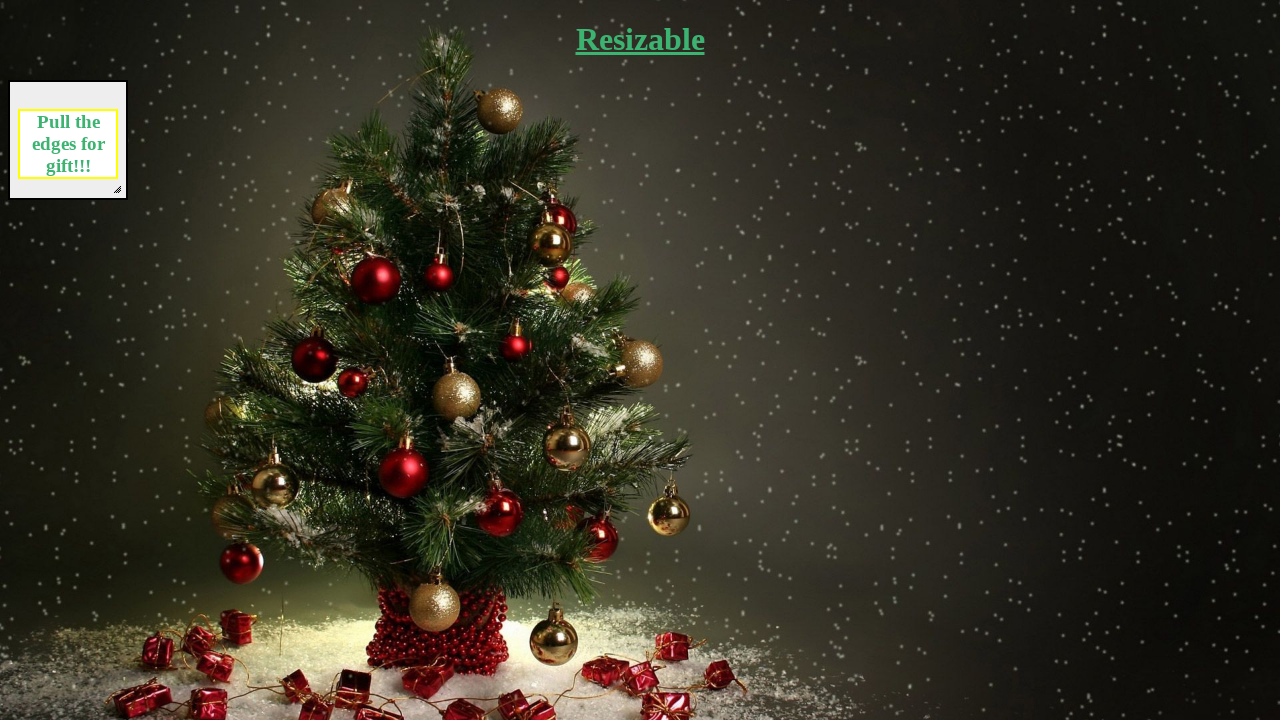

Dragged resize handle to increase element size by 500x500 pixels at (609, 681)
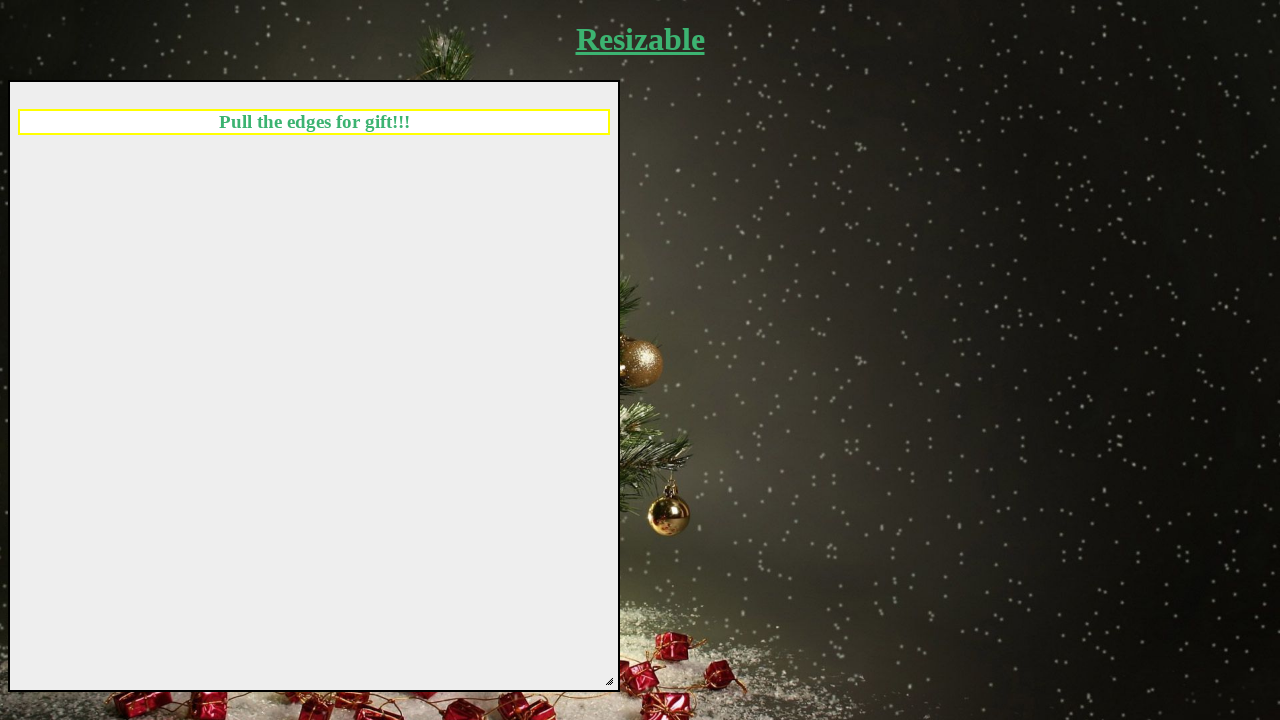

Waited 500ms for resize animation to complete
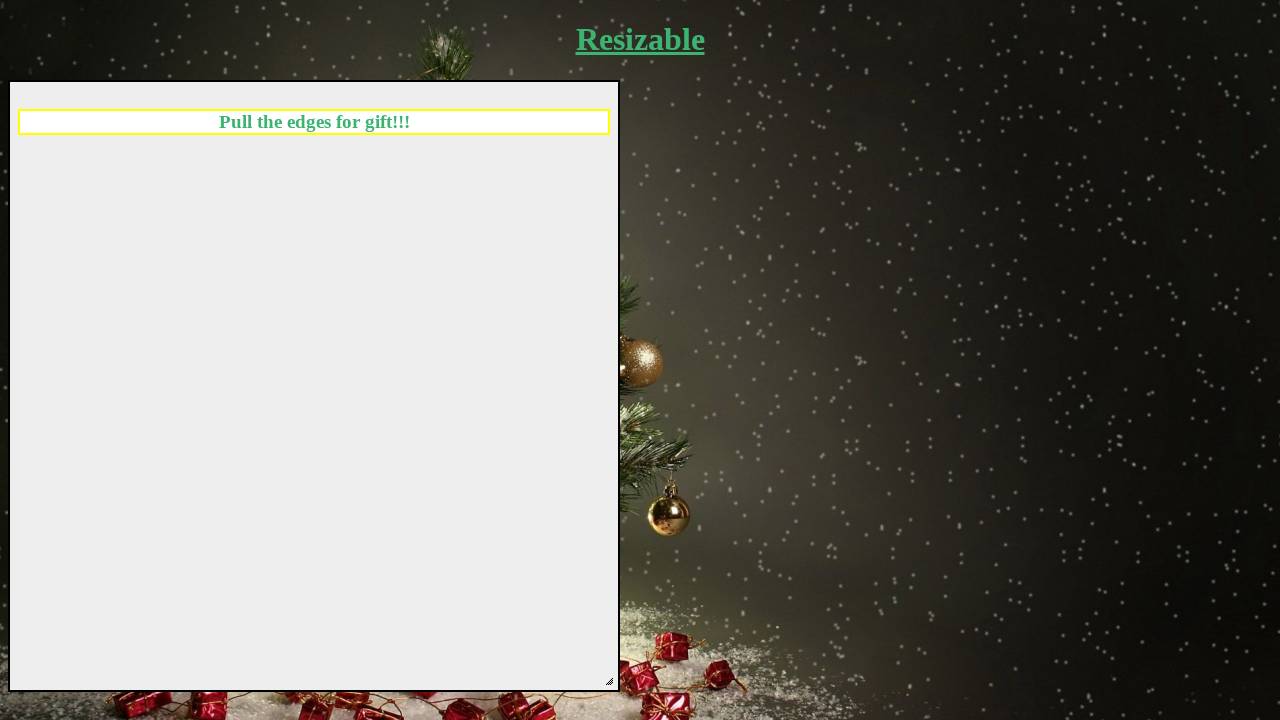

Dragged resize handle back to decrease element size by 500x500 pixels at (101, 173)
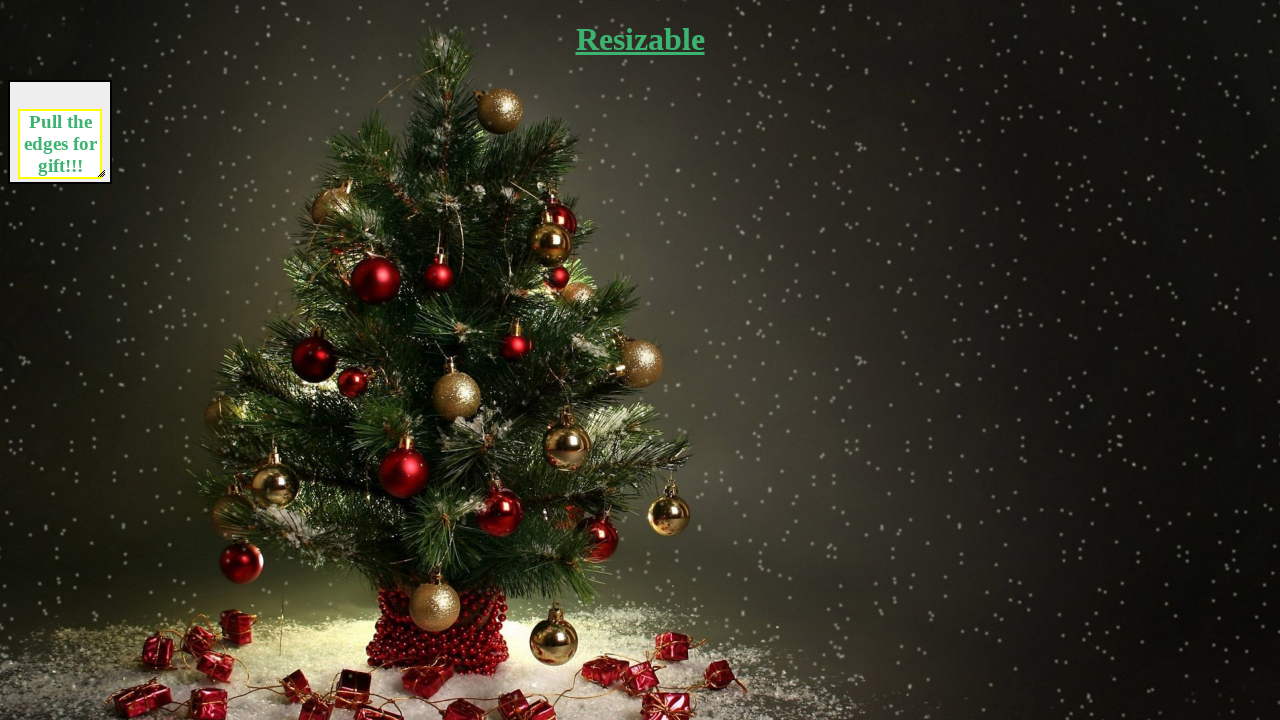

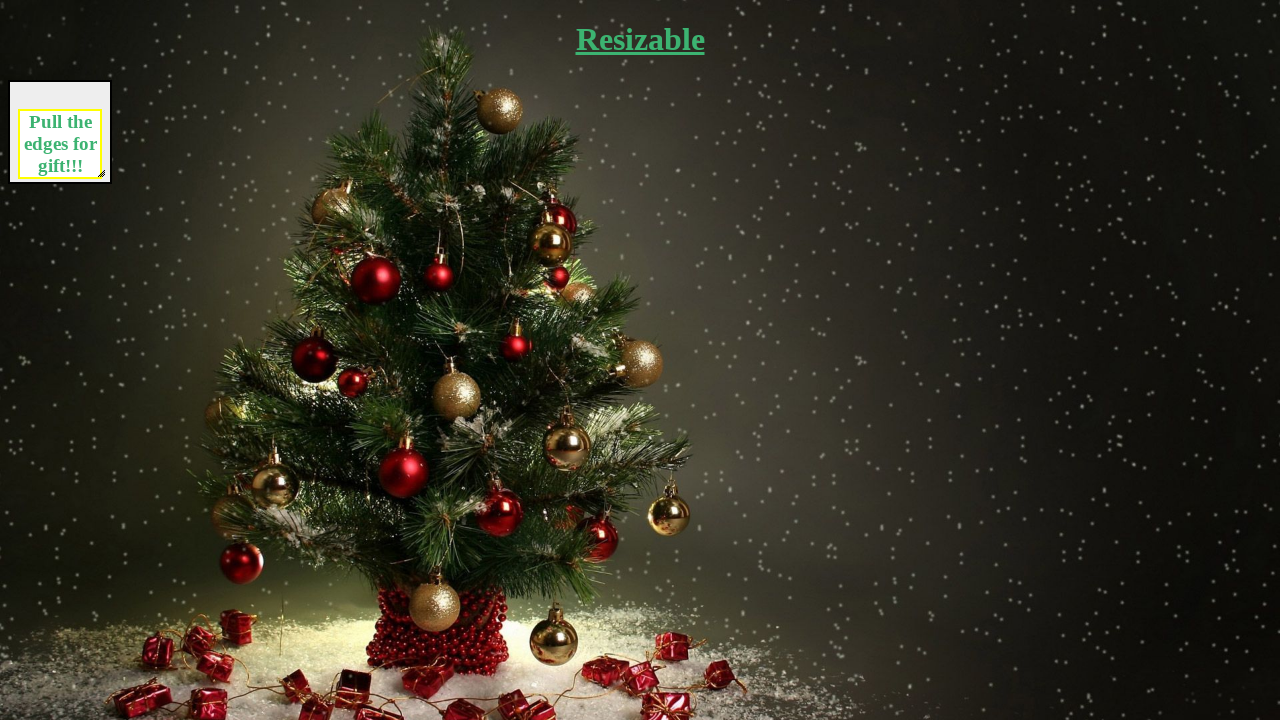